Tests window handling by verifying the title of the main window, clicking a link to open a new window, and verifying the title of the newly opened window

Starting URL: https://testcenter.techproeducation.com/index.php?page=multiple-windows

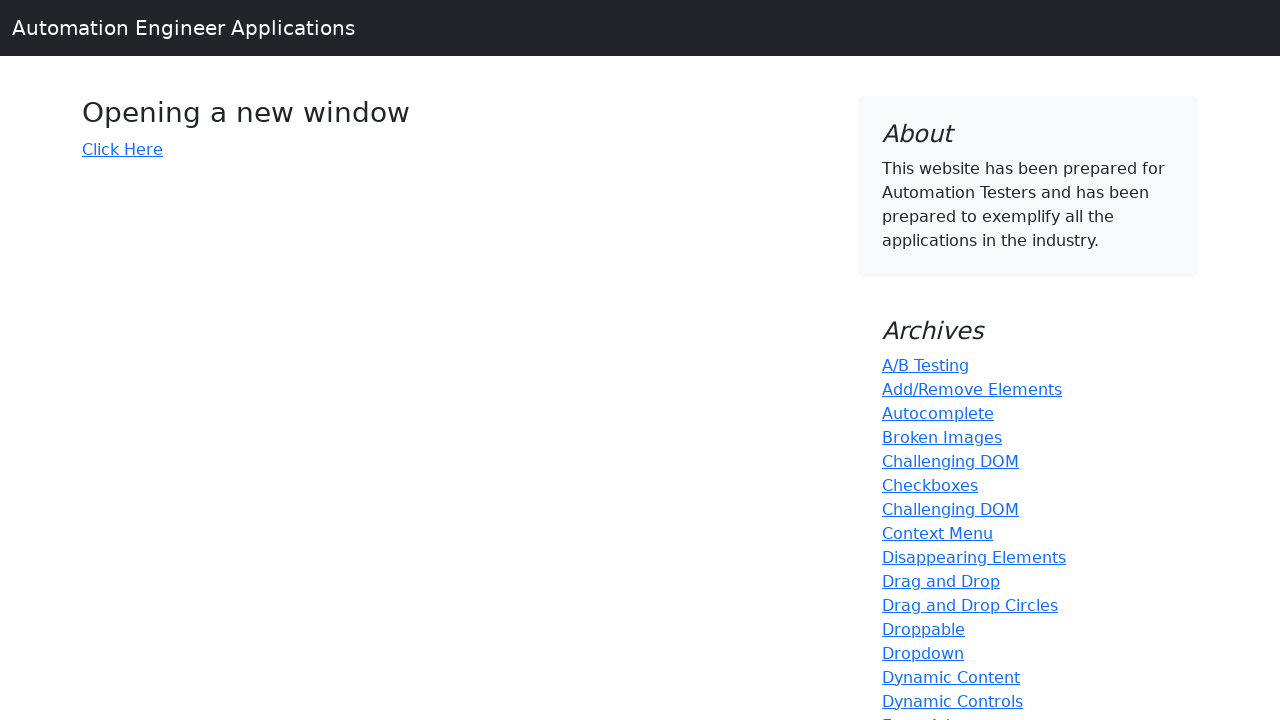

Verified main window title is 'Windows'
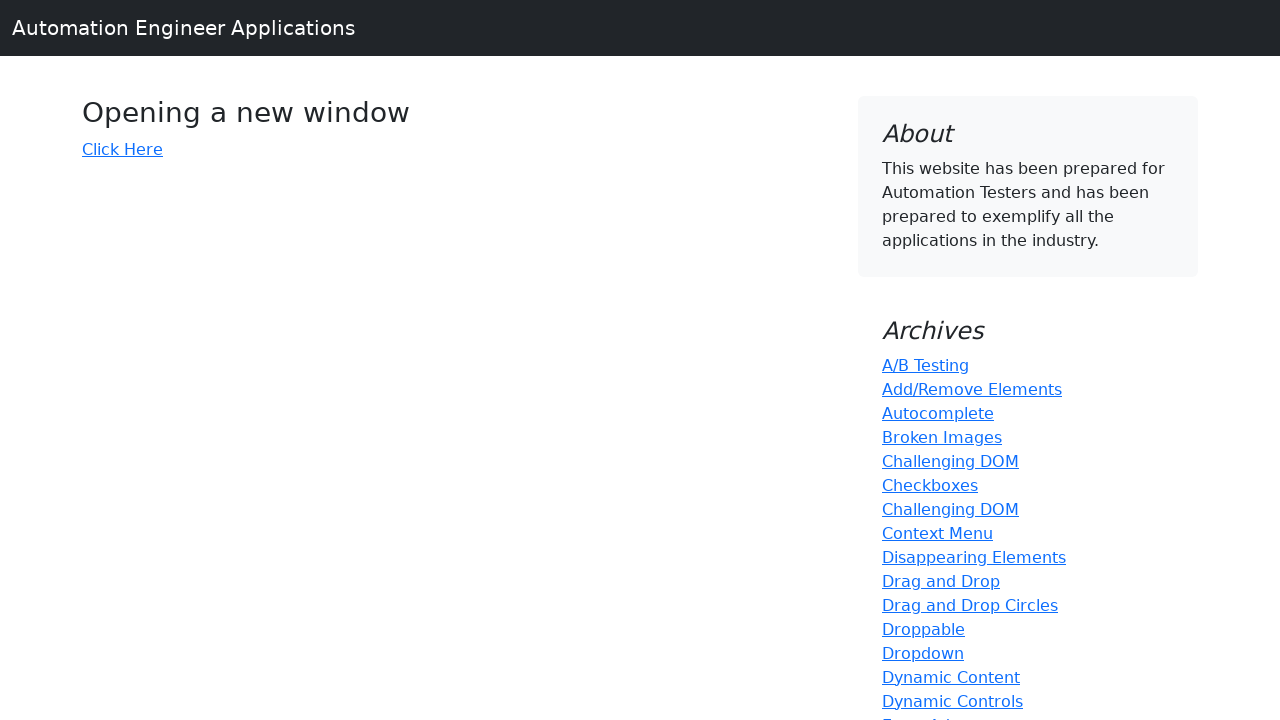

Clicked link to open new window at (122, 149) on a[href='index.php?page=new-windows']
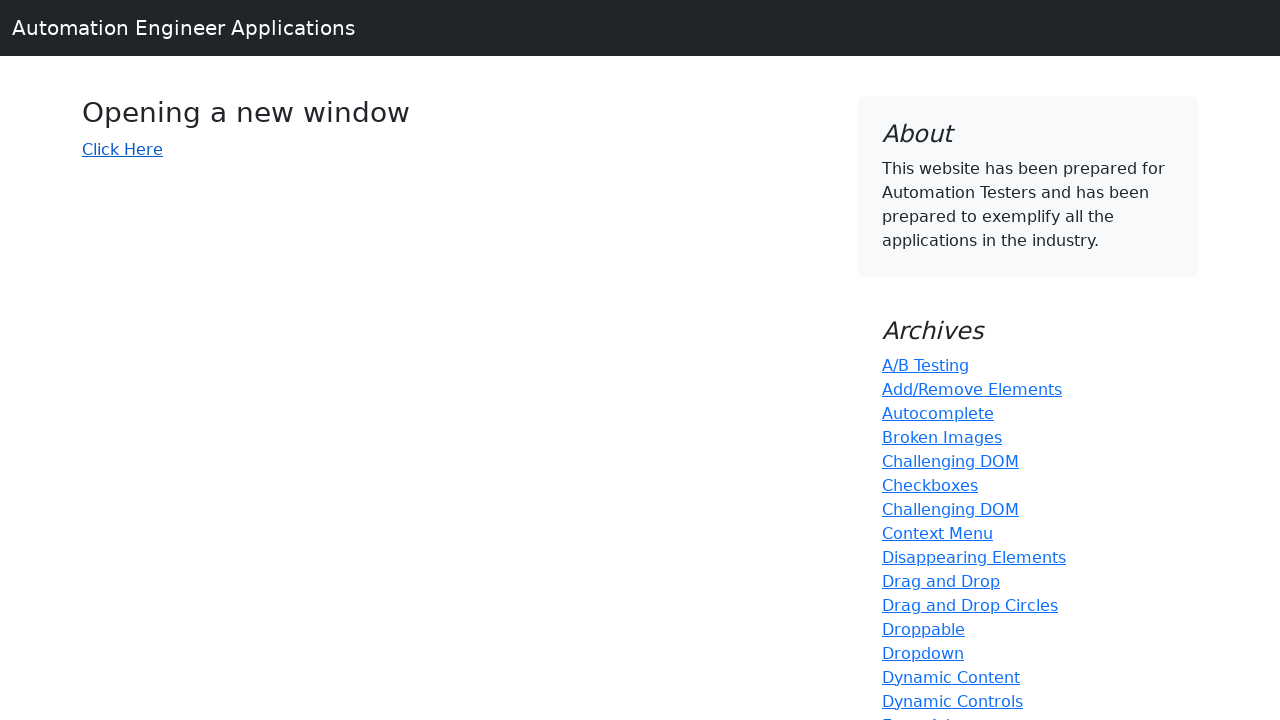

New window opened and popup captured
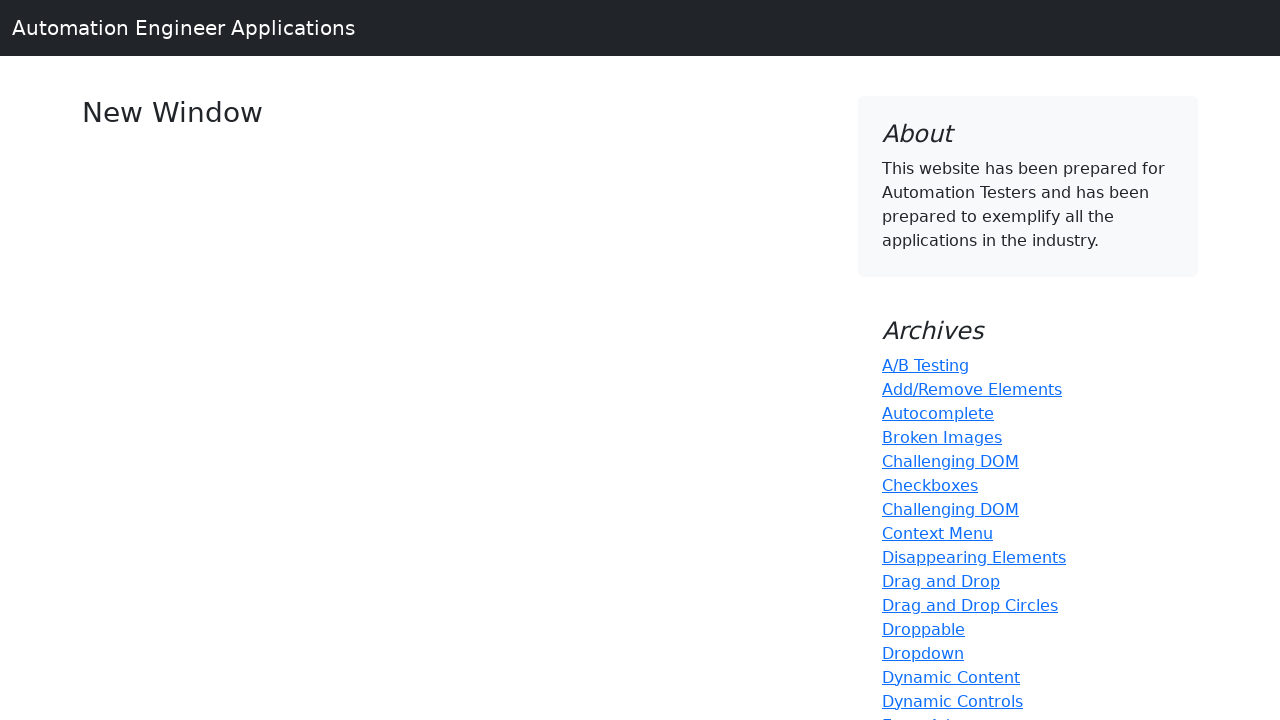

Verified new window title is 'New Window'
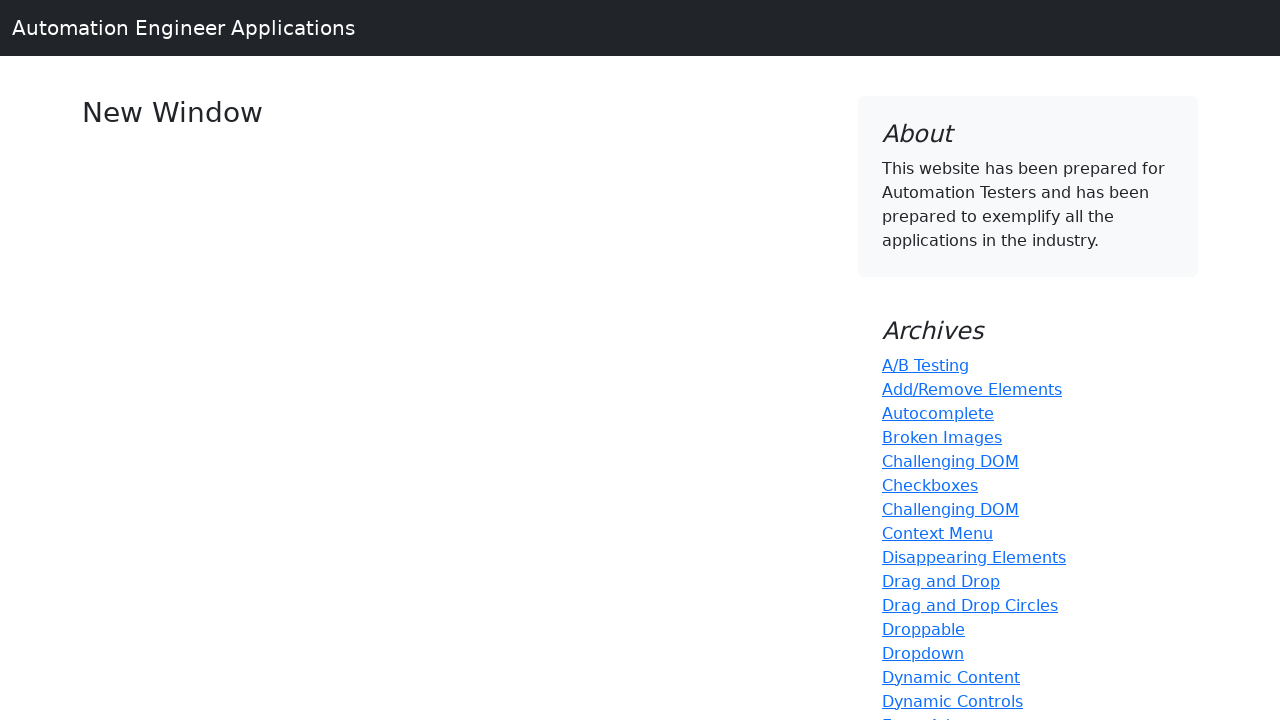

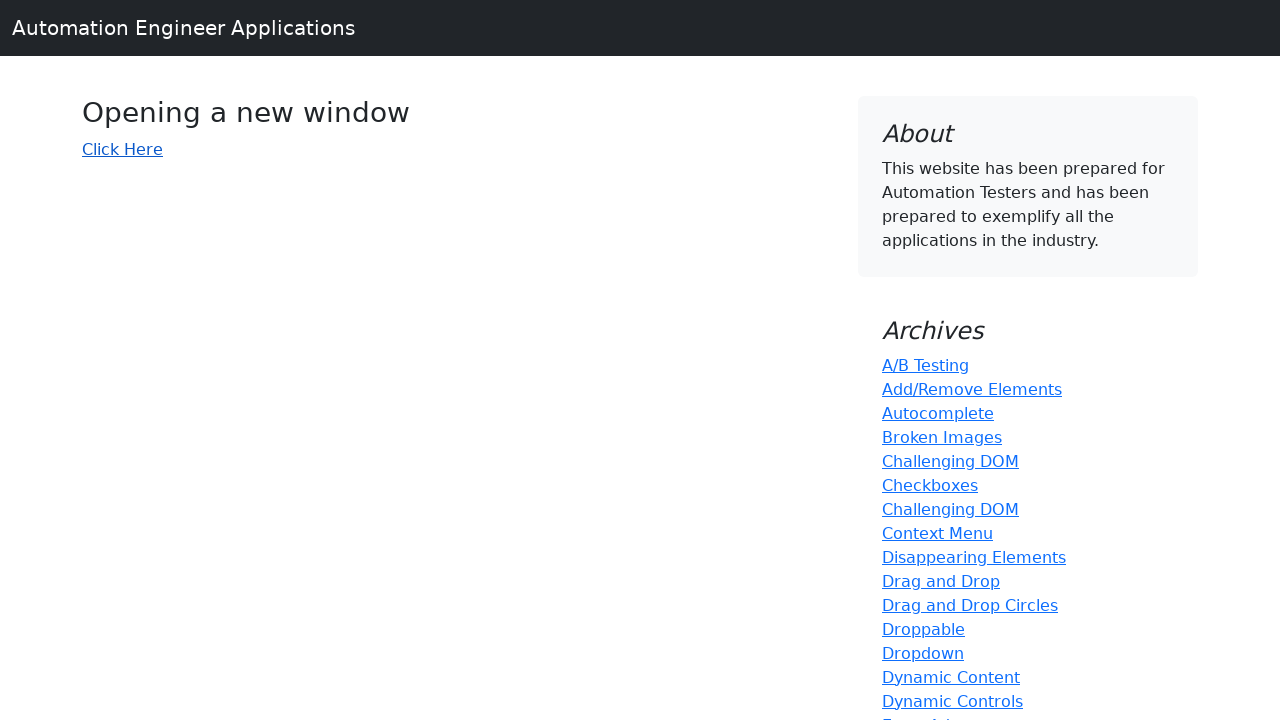